Tests filtering todo items using Active, Completed, and All links, including back button navigation

Starting URL: https://demo.playwright.dev/todomvc

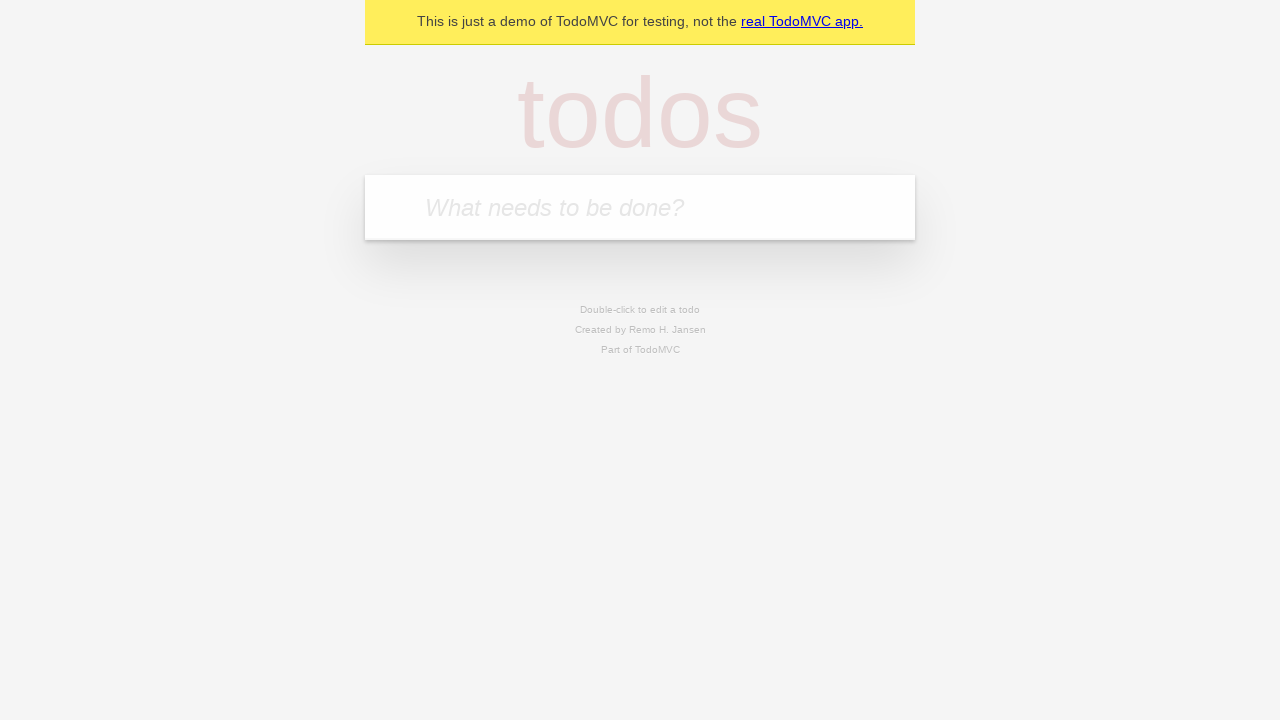

Filled todo input with 'buy some cheese' on internal:attr=[placeholder="What needs to be done?"i]
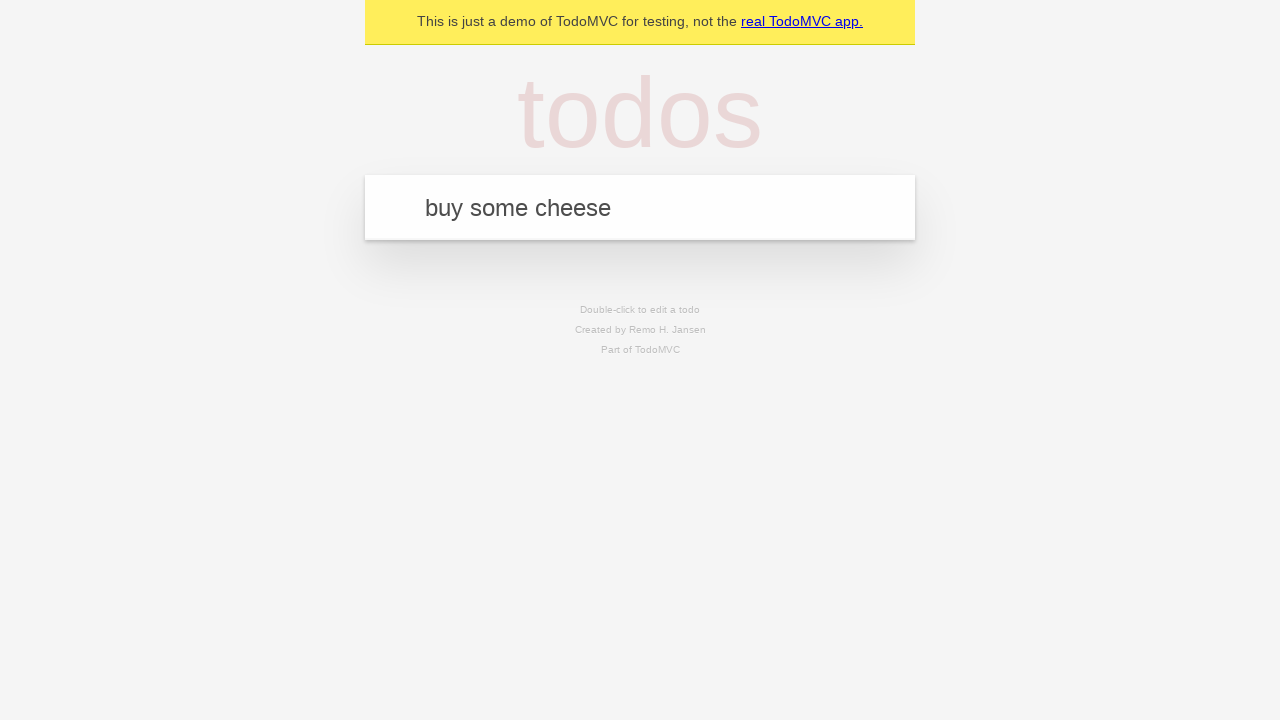

Pressed Enter to add first todo on internal:attr=[placeholder="What needs to be done?"i]
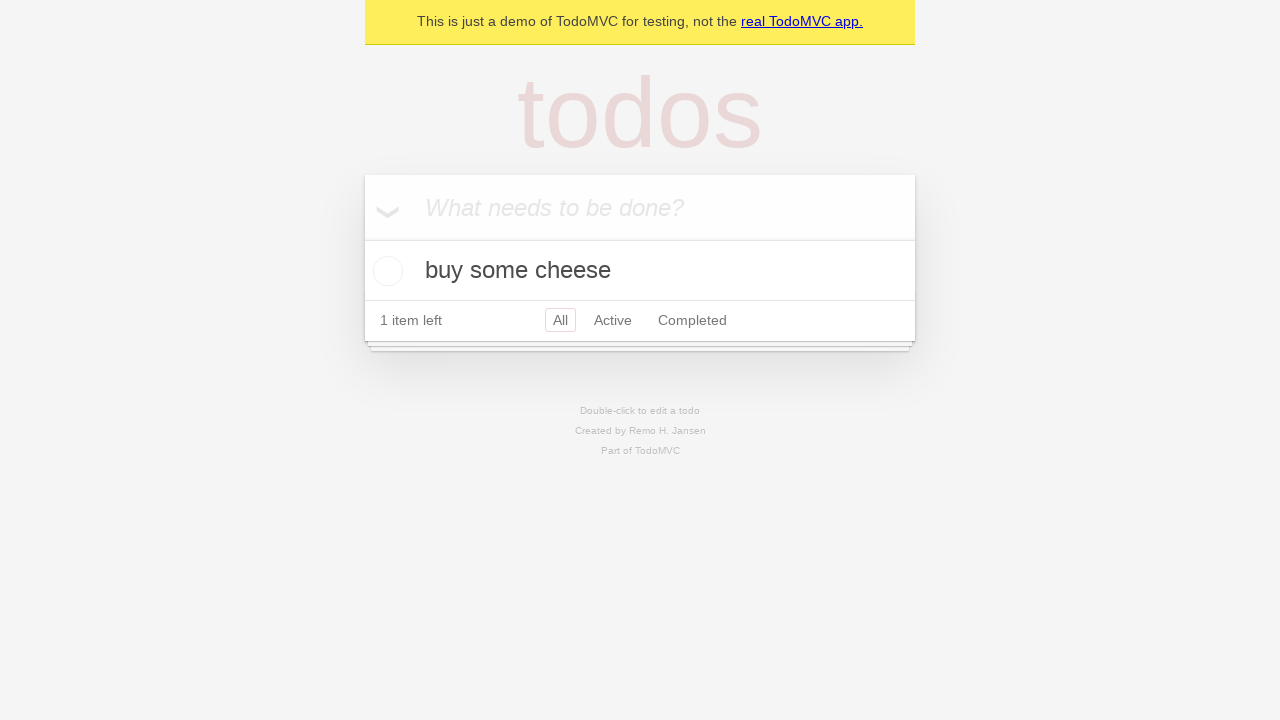

Filled todo input with 'feed the cat' on internal:attr=[placeholder="What needs to be done?"i]
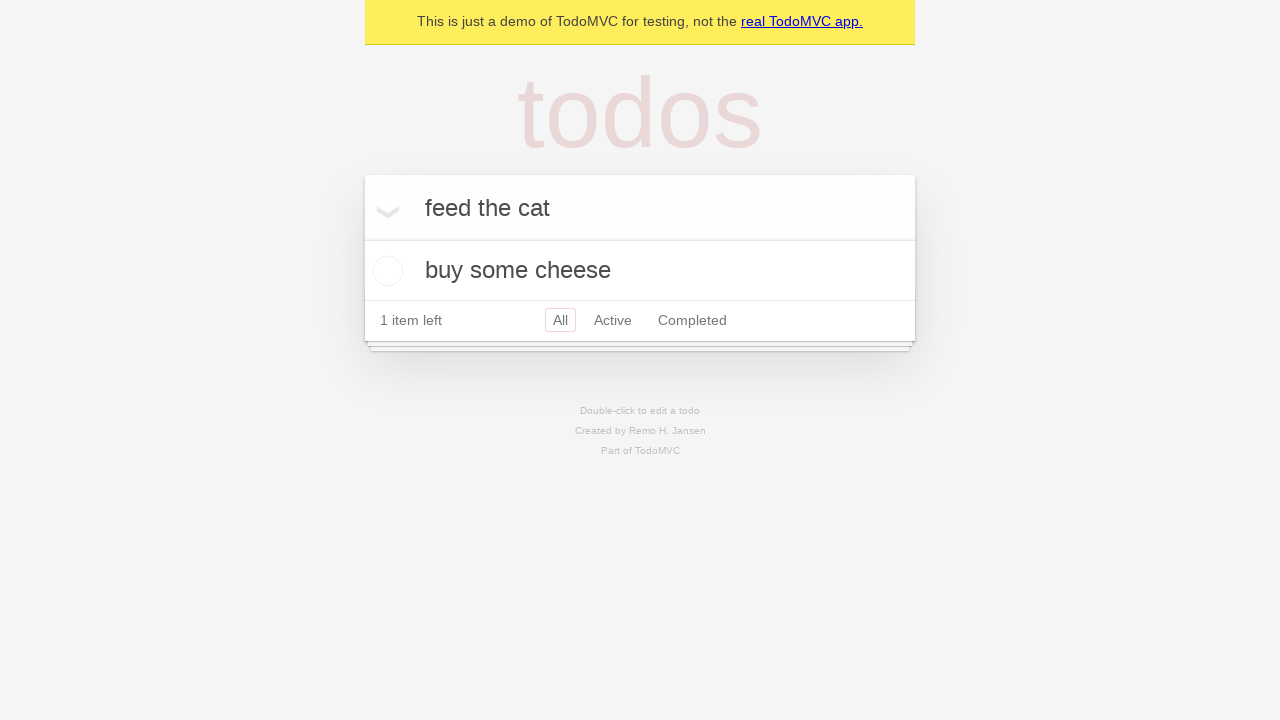

Pressed Enter to add second todo on internal:attr=[placeholder="What needs to be done?"i]
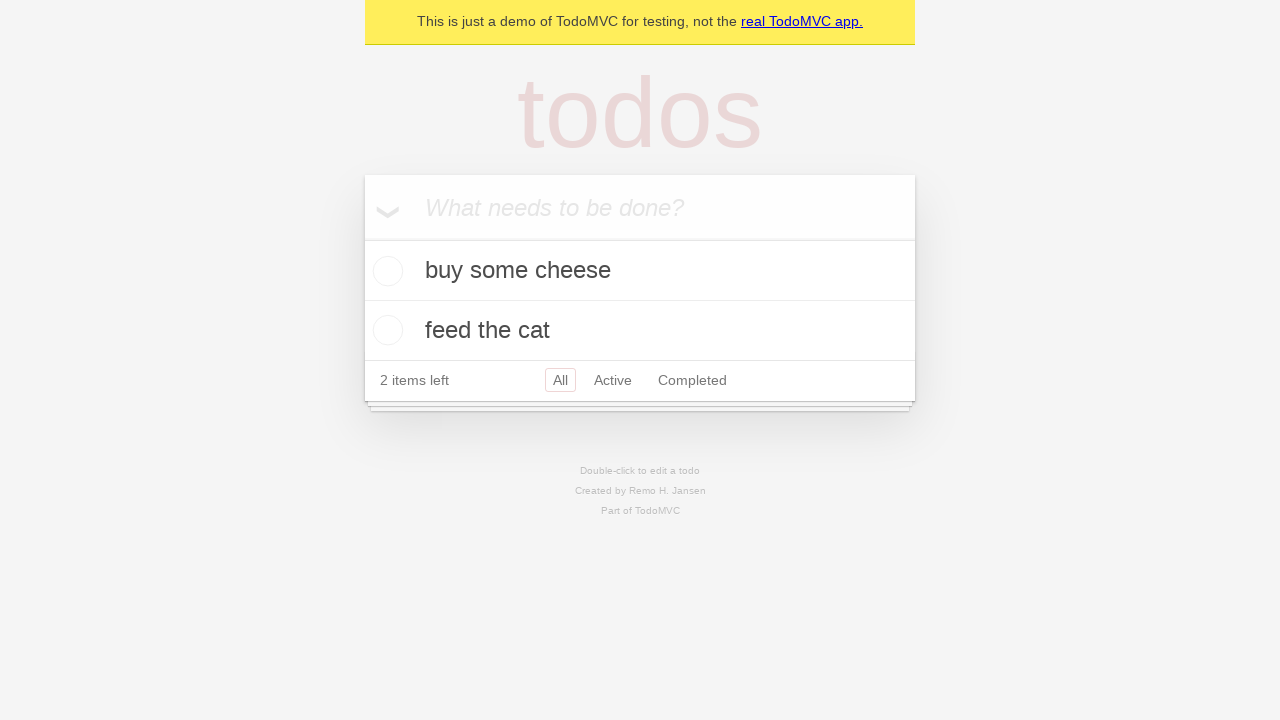

Filled todo input with 'book a doctors appointment' on internal:attr=[placeholder="What needs to be done?"i]
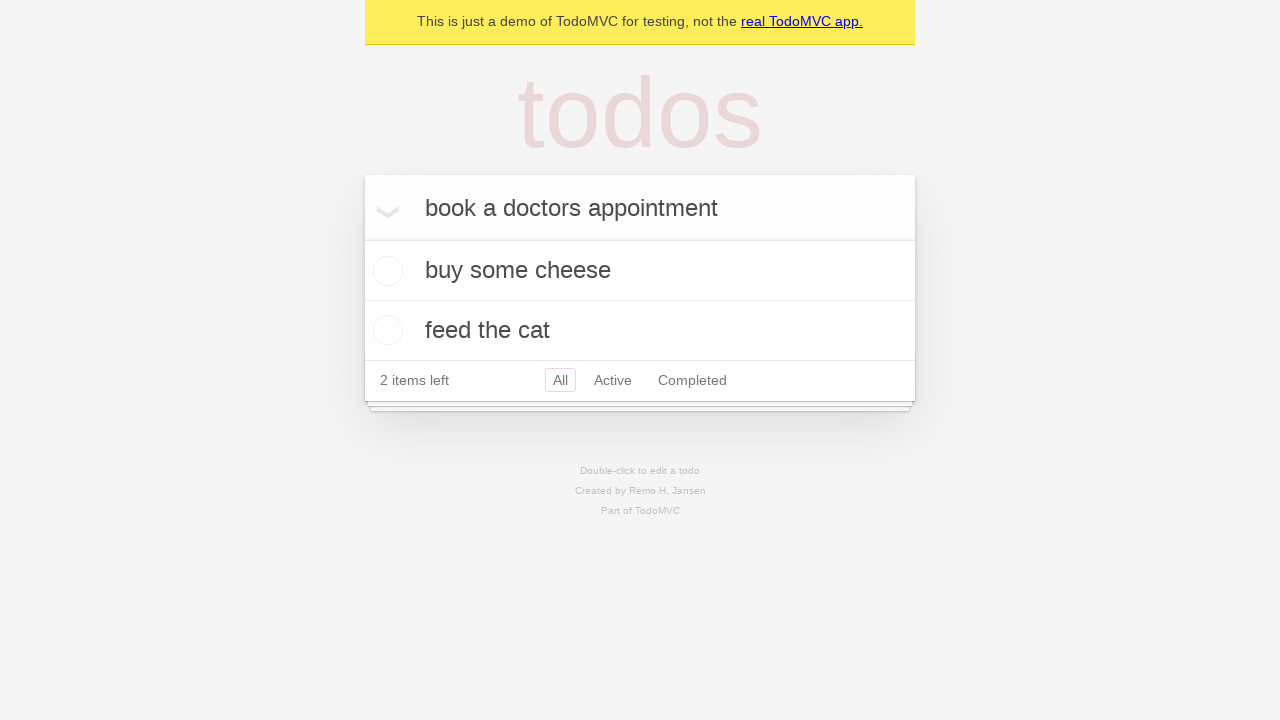

Pressed Enter to add third todo on internal:attr=[placeholder="What needs to be done?"i]
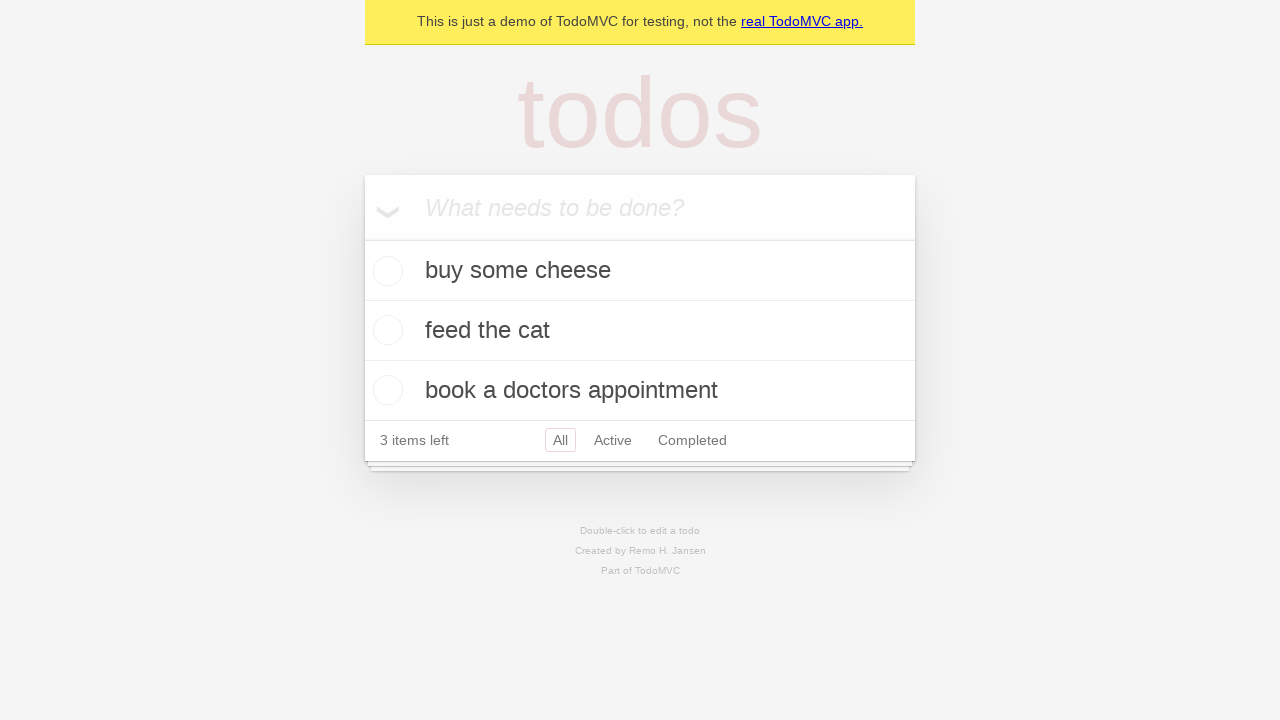

Checked the second todo item (feed the cat) at (385, 330) on internal:testid=[data-testid="todo-item"s] >> nth=1 >> internal:role=checkbox
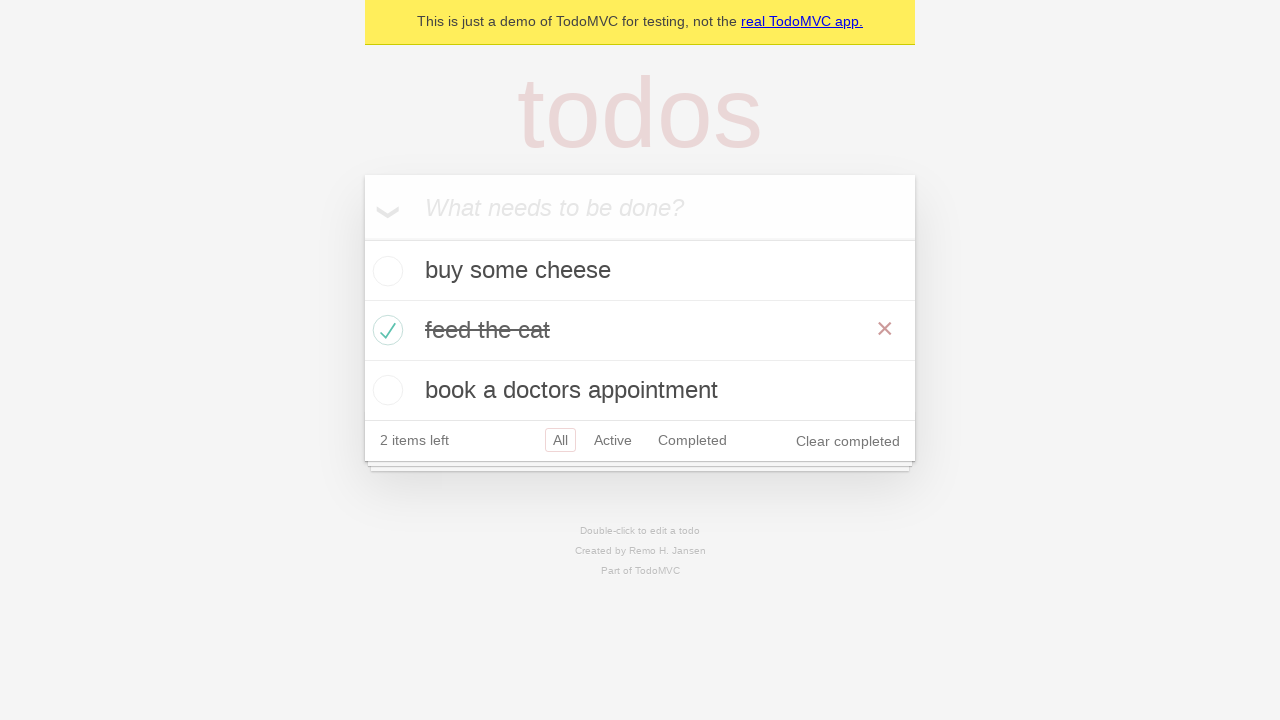

Clicked Active filter link to display only active items at (613, 440) on internal:role=link[name="Active"i]
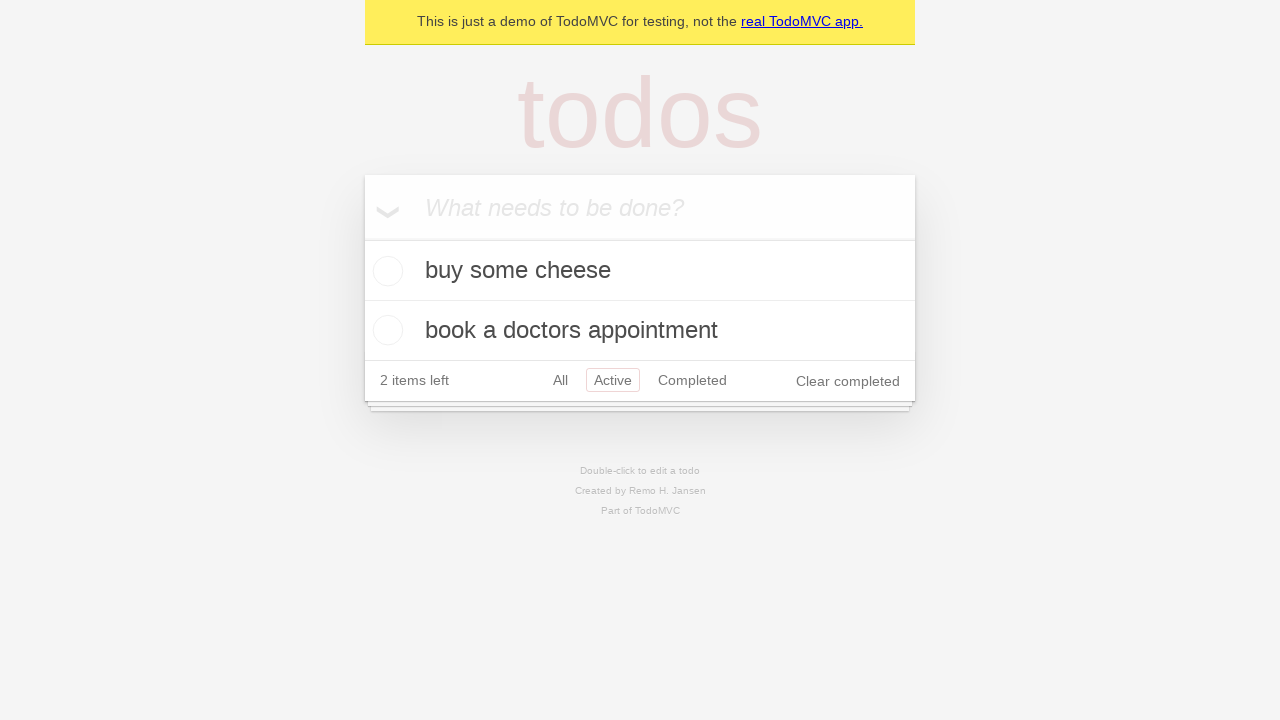

Filtered view loaded showing only active (uncompleted) todo items
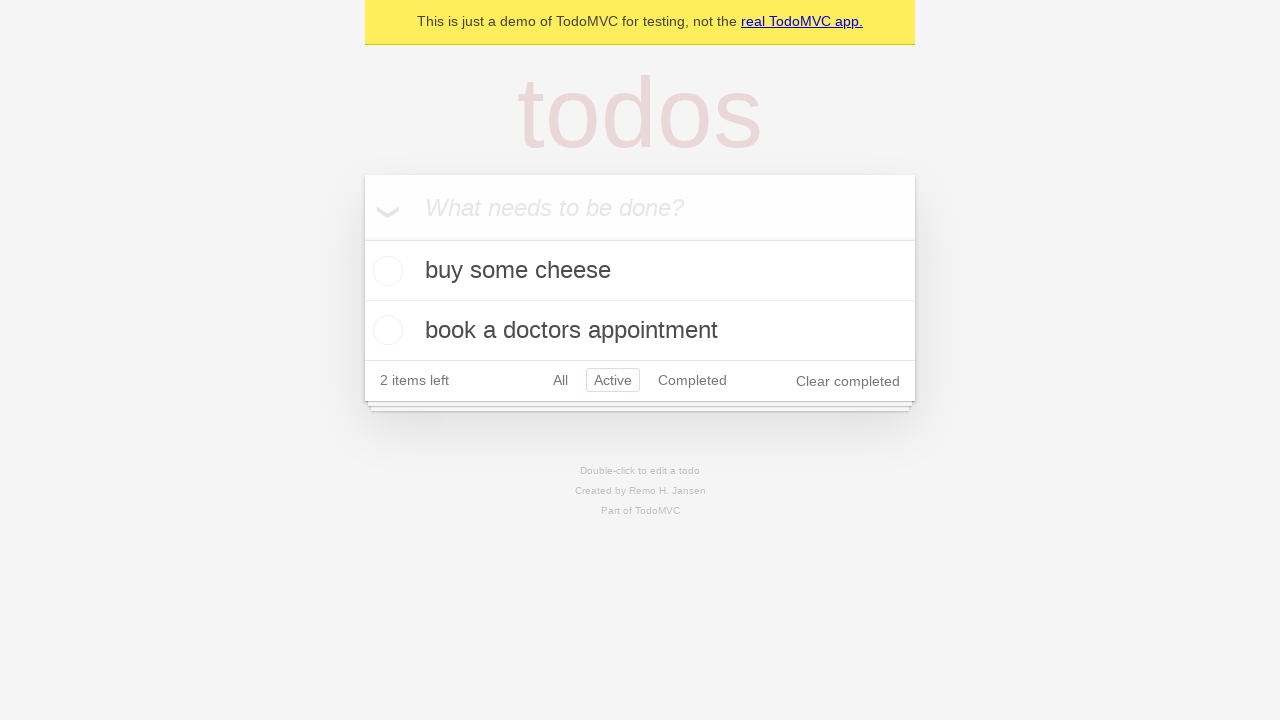

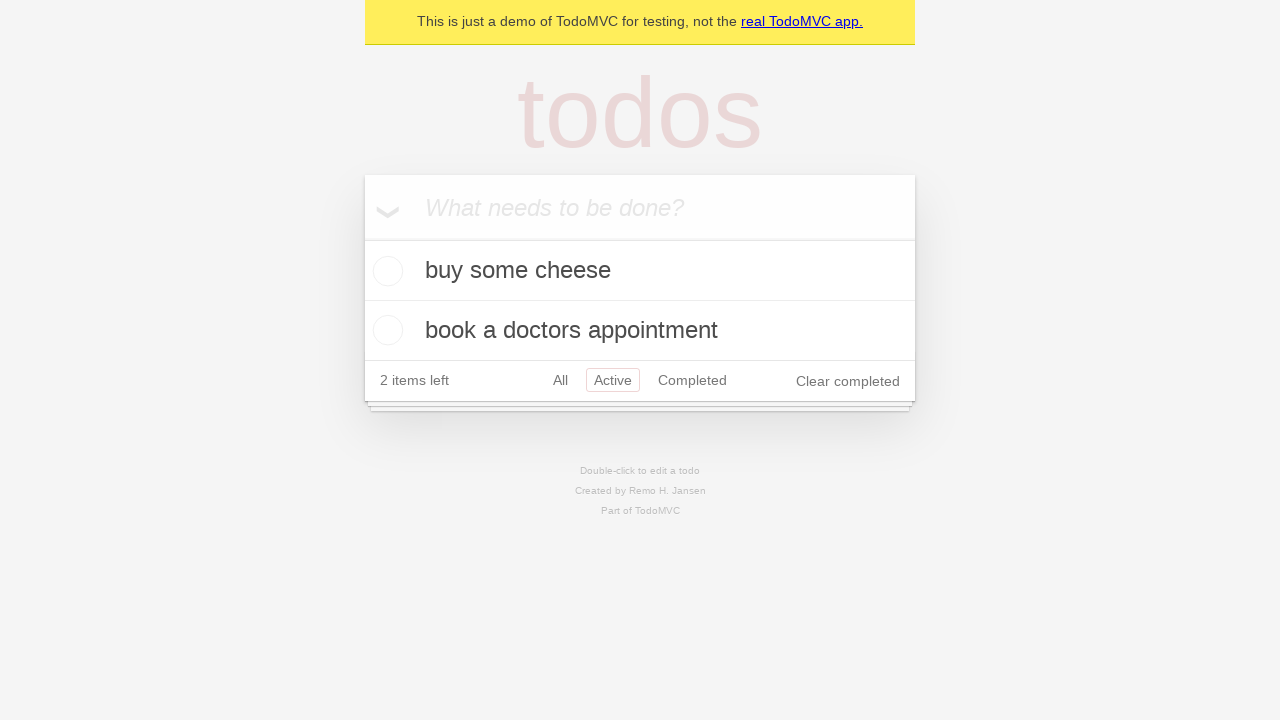